Navigates to Bluefly website and verifies page content by checking the page source and title

Starting URL: http://www.bluefly.com

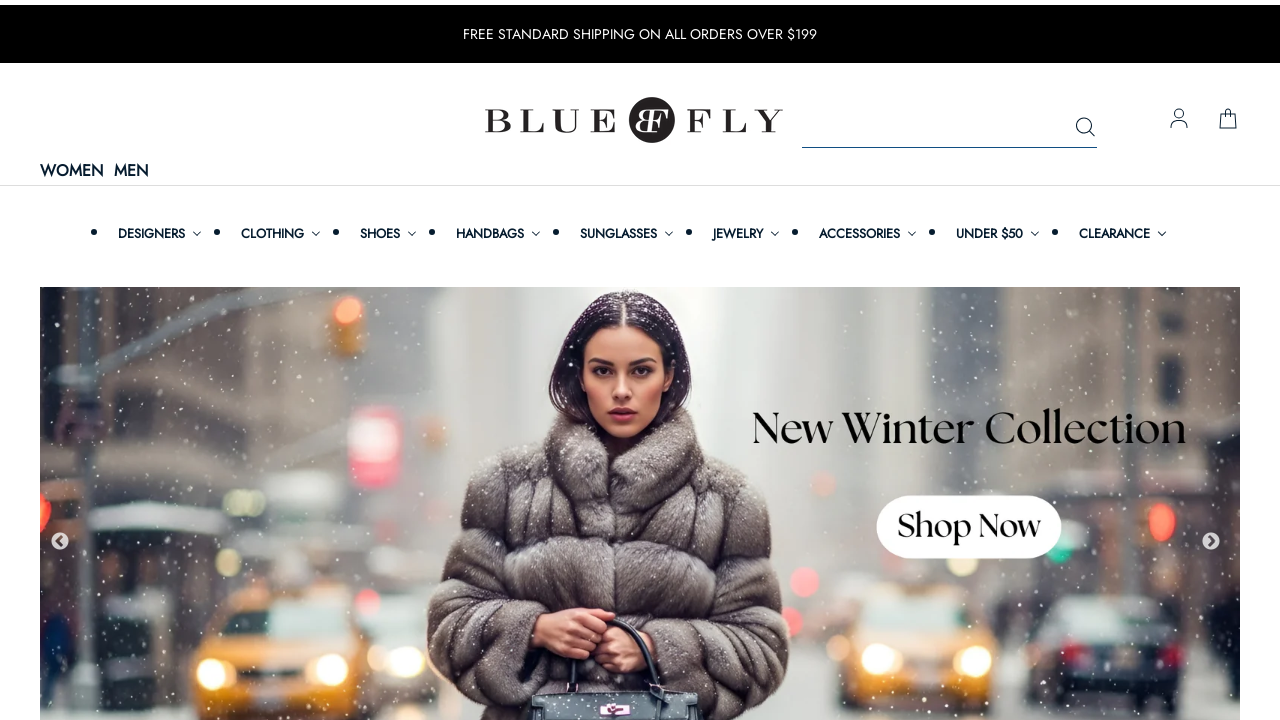

Waited for page to reach networkidle load state
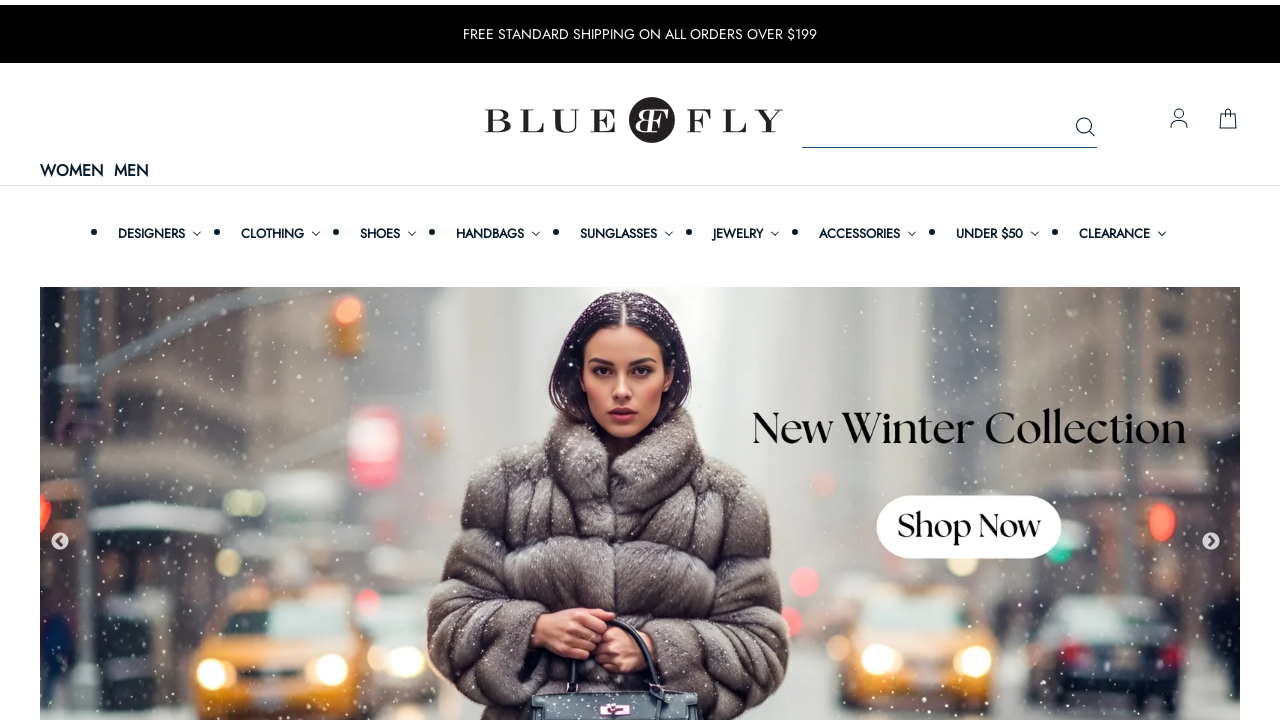

Retrieved page title
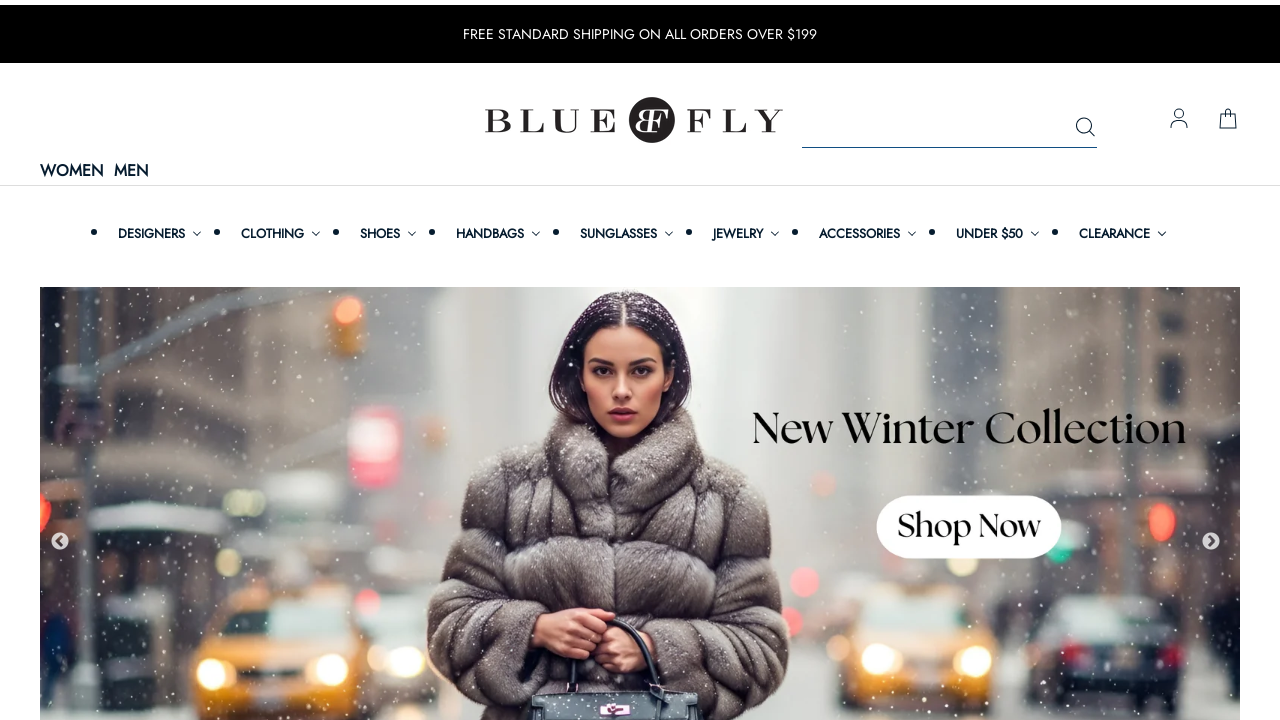

Retrieved page content
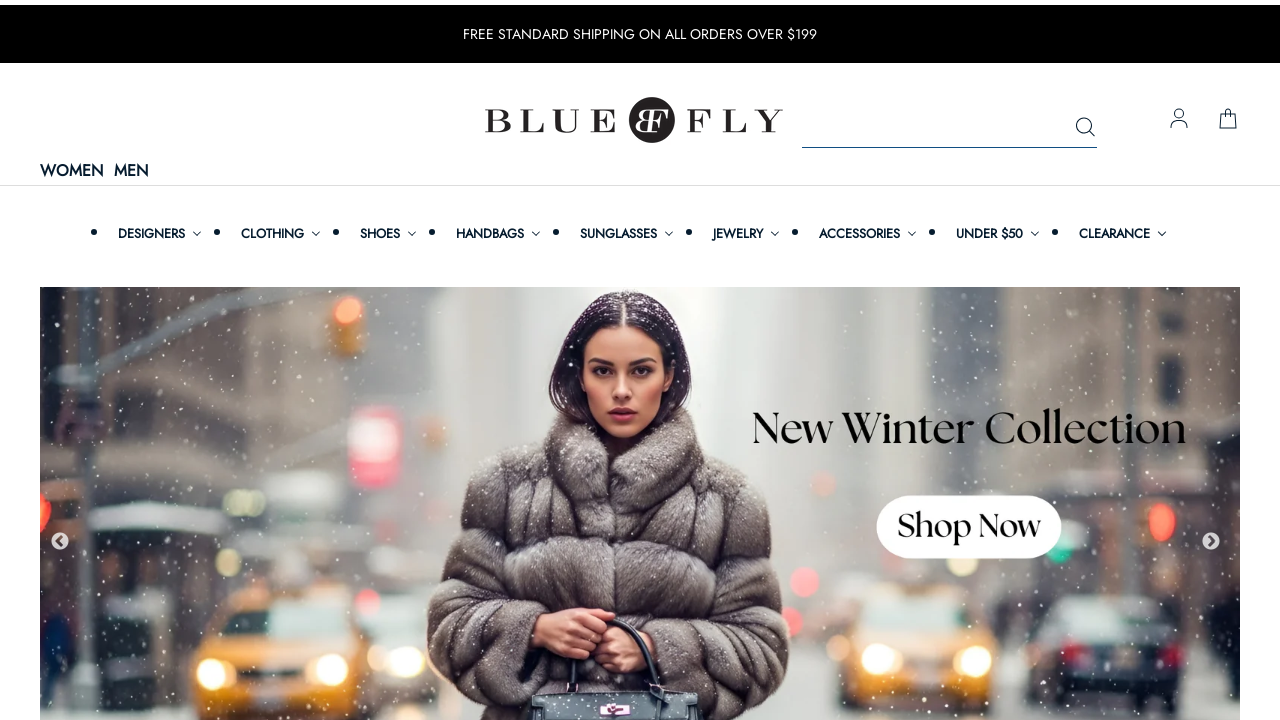

Checked if page content contains 'blufly'
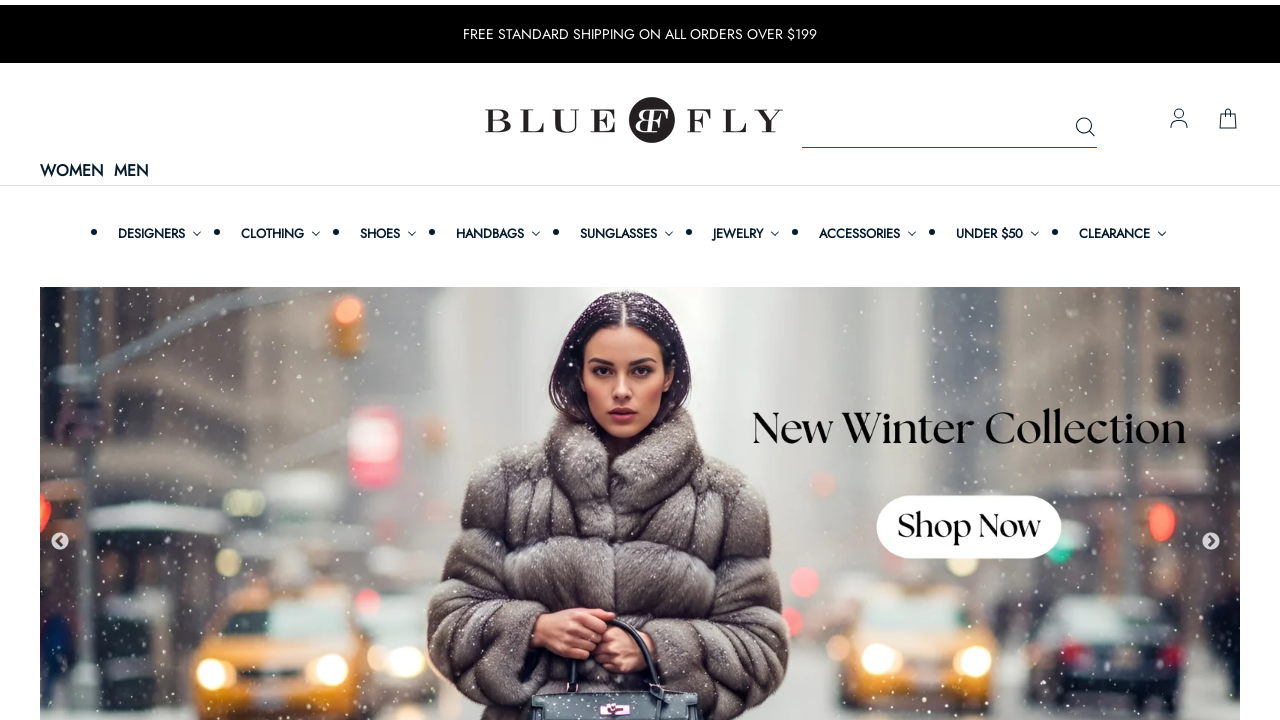

Verified that page title contains 'BLUEFLY'
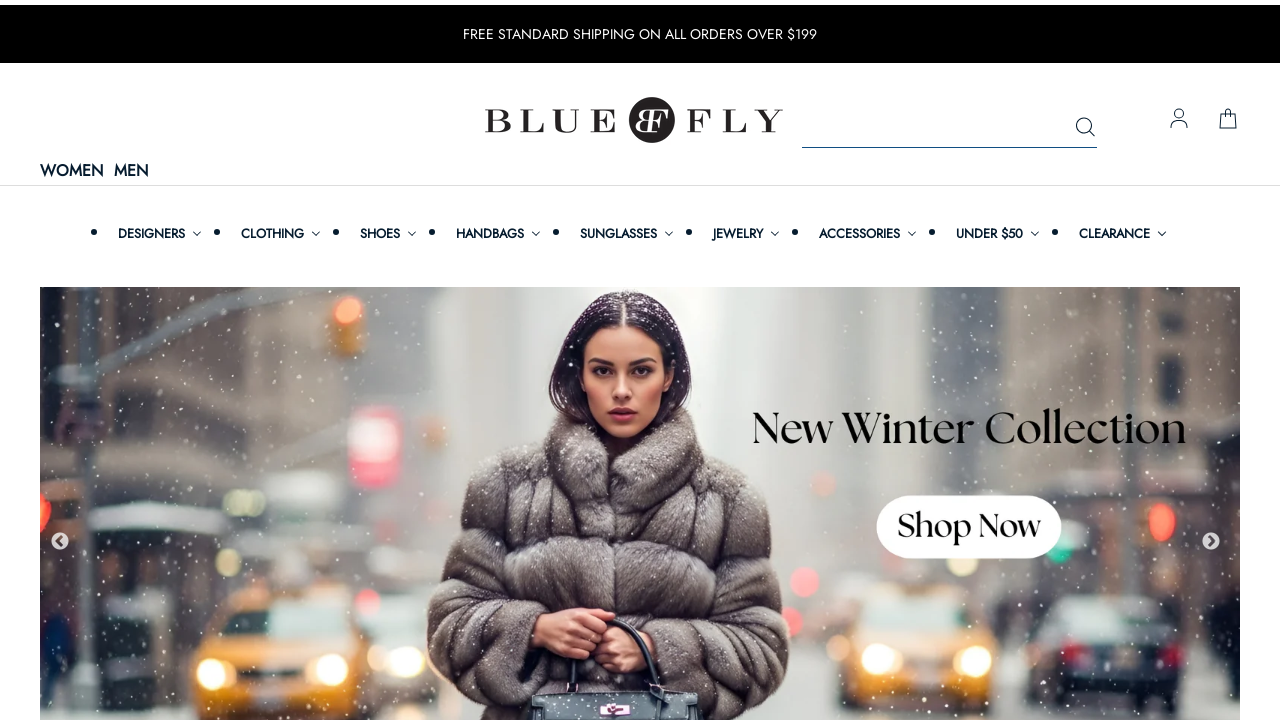

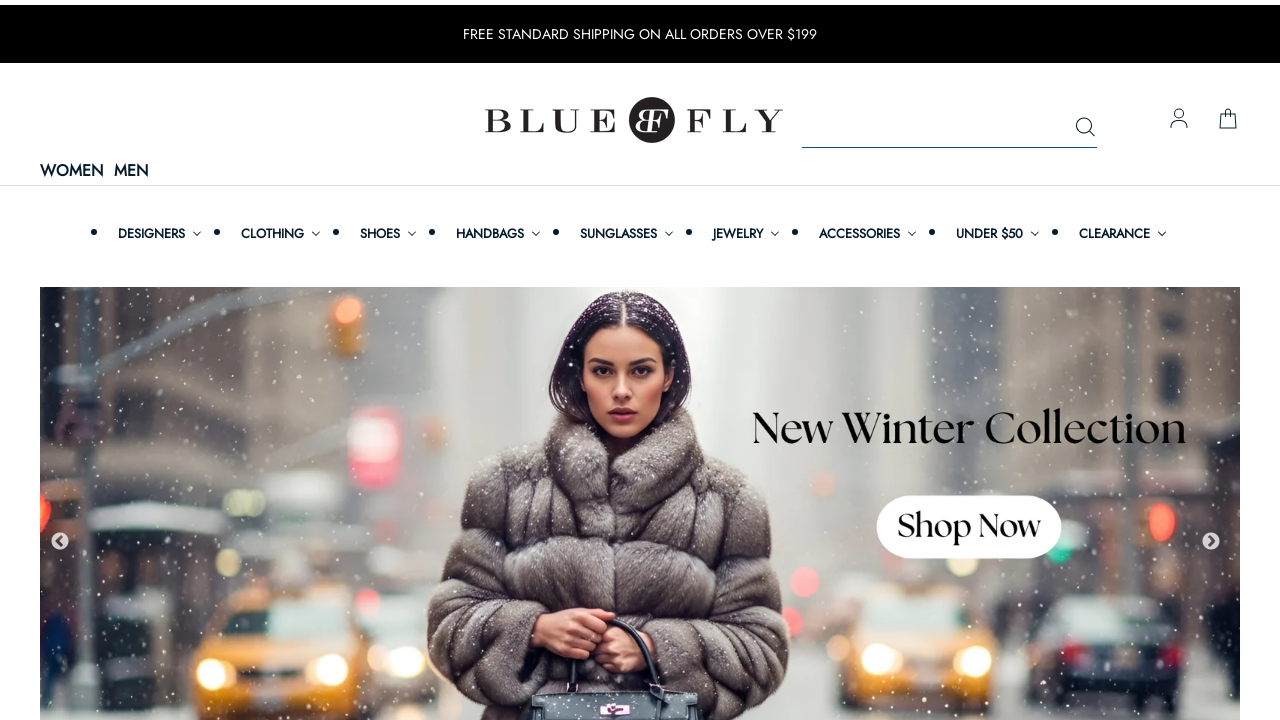